Tests navigation through various links on the-internet.herokuapp.com by clicking links and navigating back, including testing both full and partial link text selectors

Starting URL: https://the-internet.herokuapp.com/

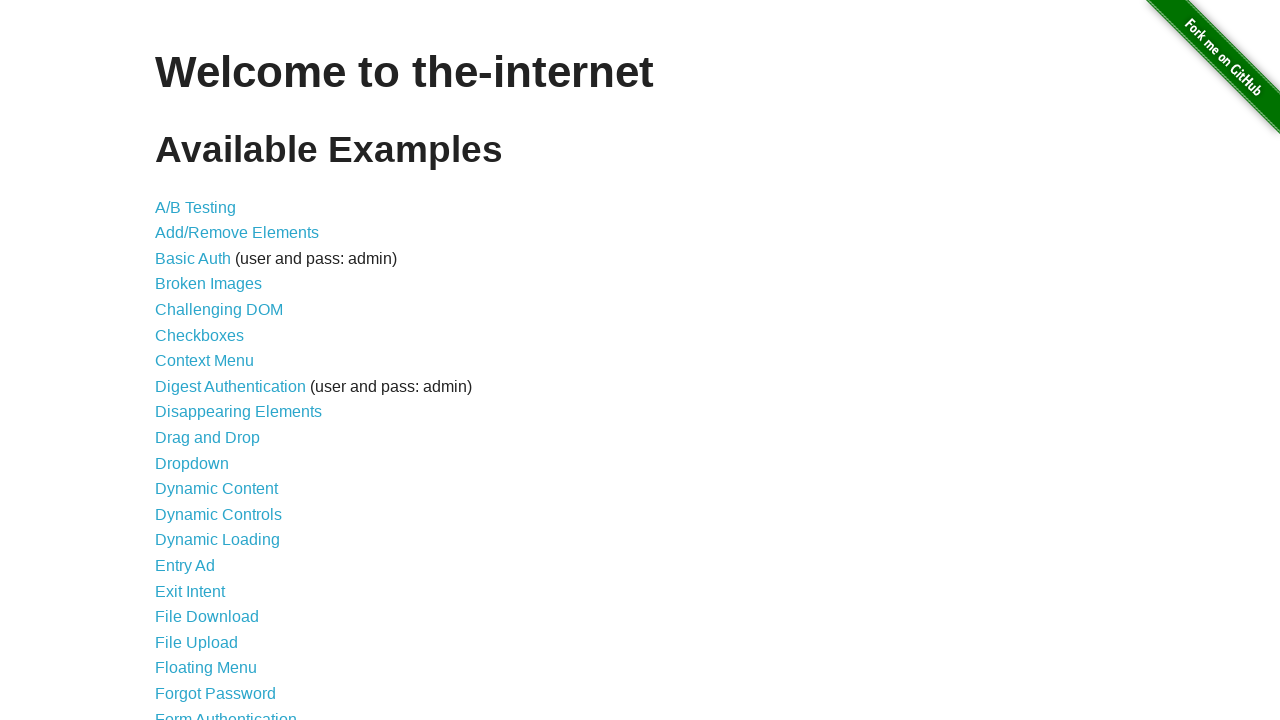

Clicked 'Redirect Link' at (202, 446) on text=Redirect Link
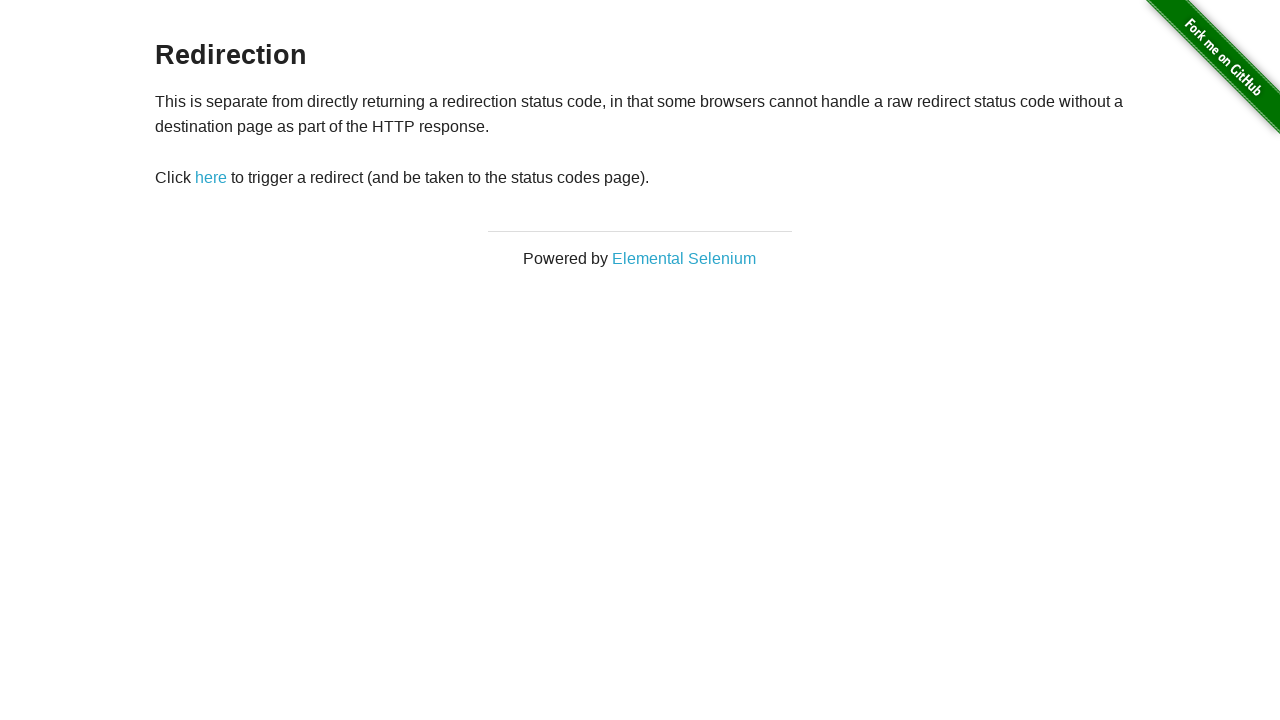

Navigated back from Redirect Link
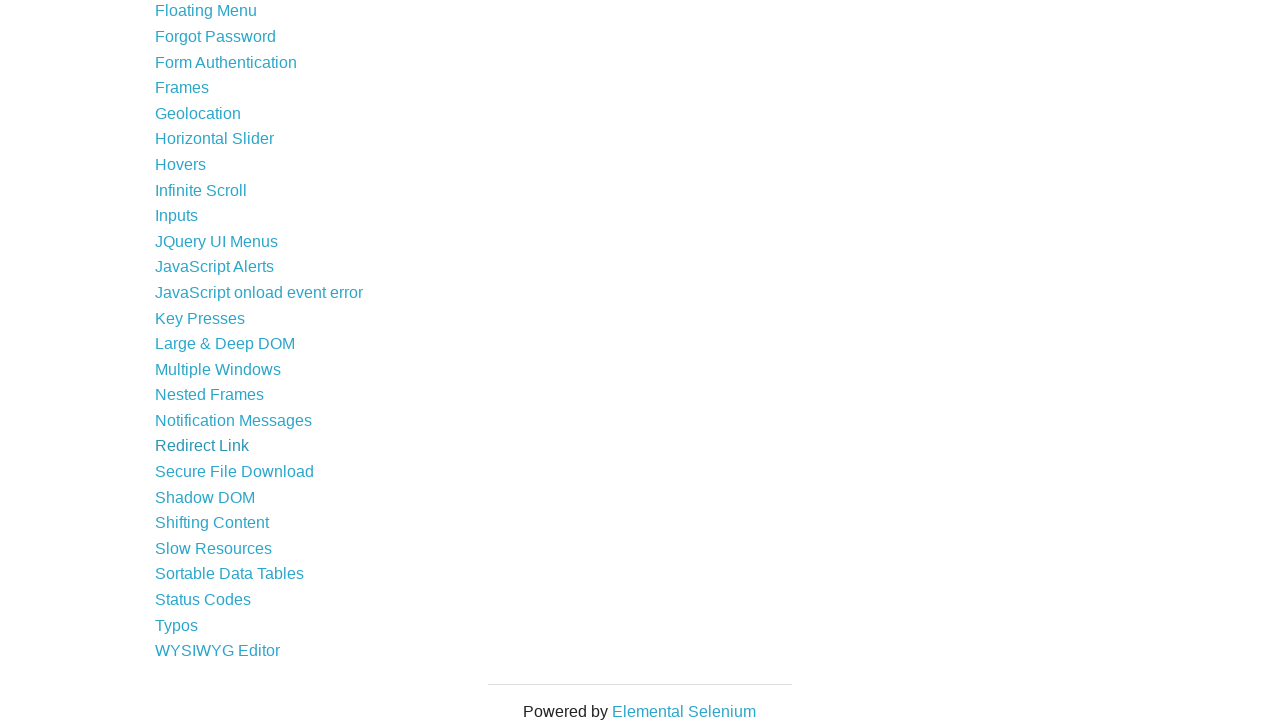

Clicked 'Checkboxes' at (200, 335) on text=Checkboxes
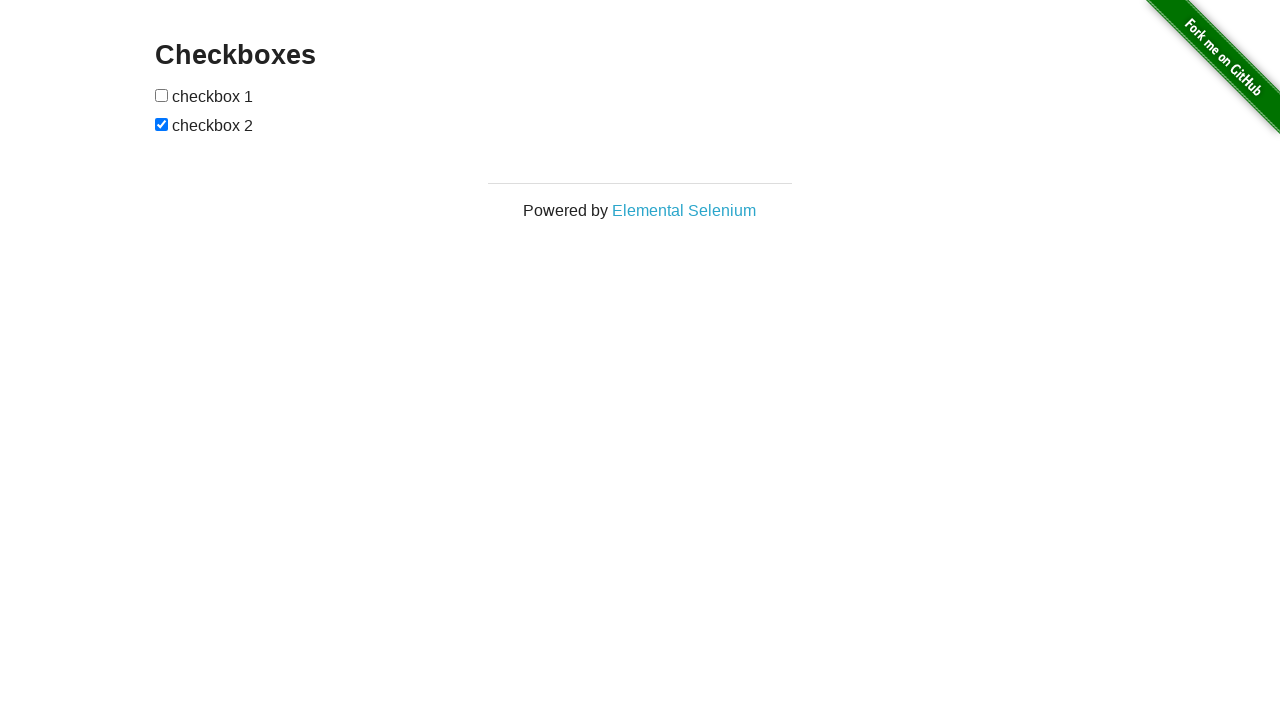

Navigated back from Checkboxes
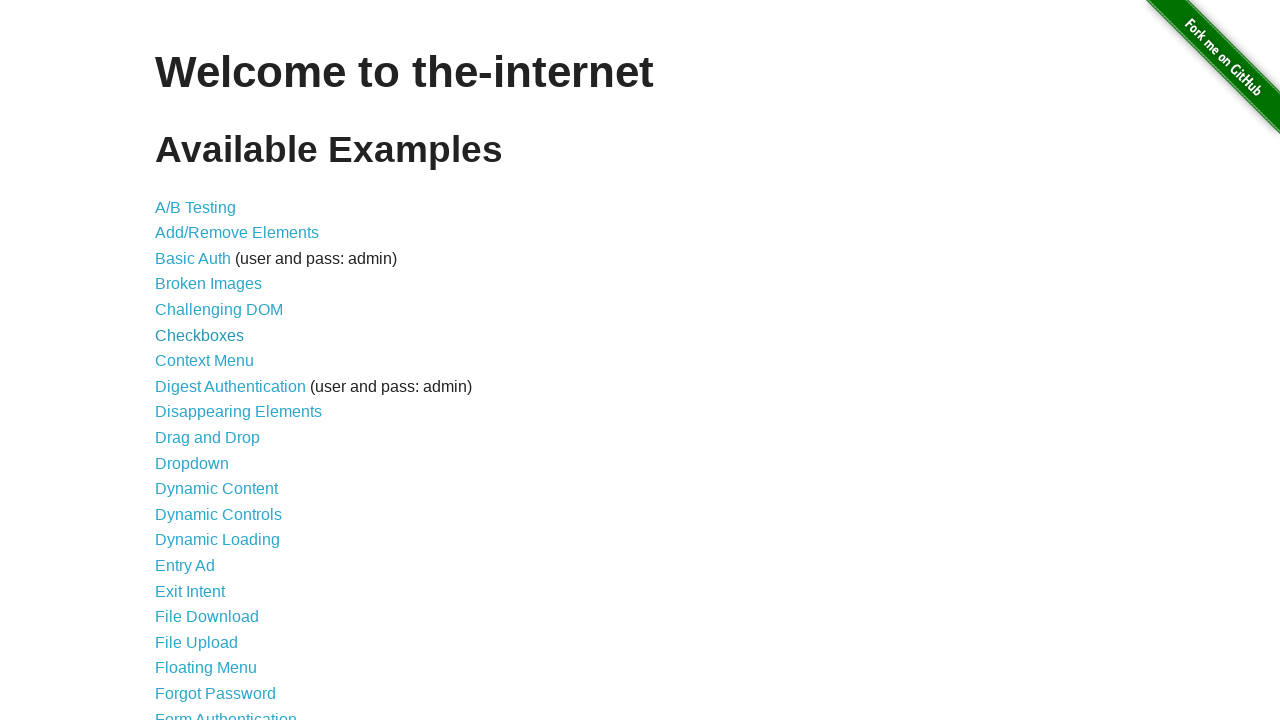

Clicked 'Dynamic Content' at (216, 489) on text=Dynamic Content
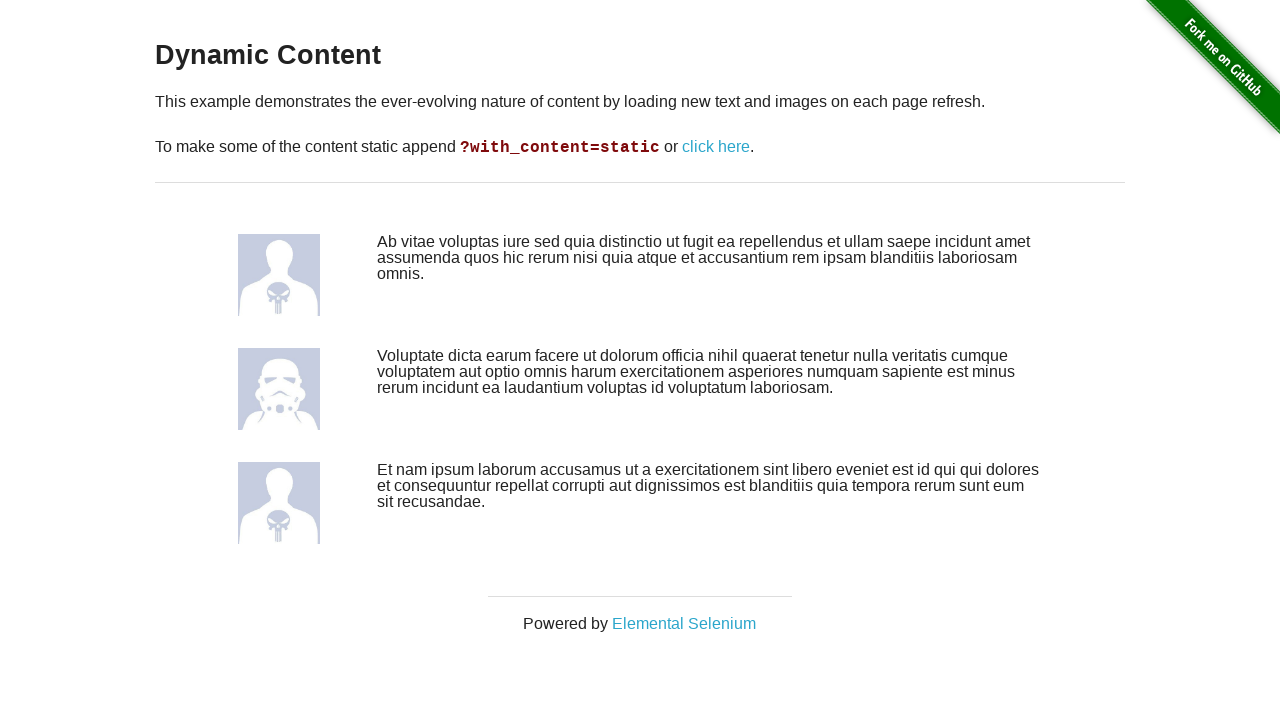

Navigated back from Dynamic Content
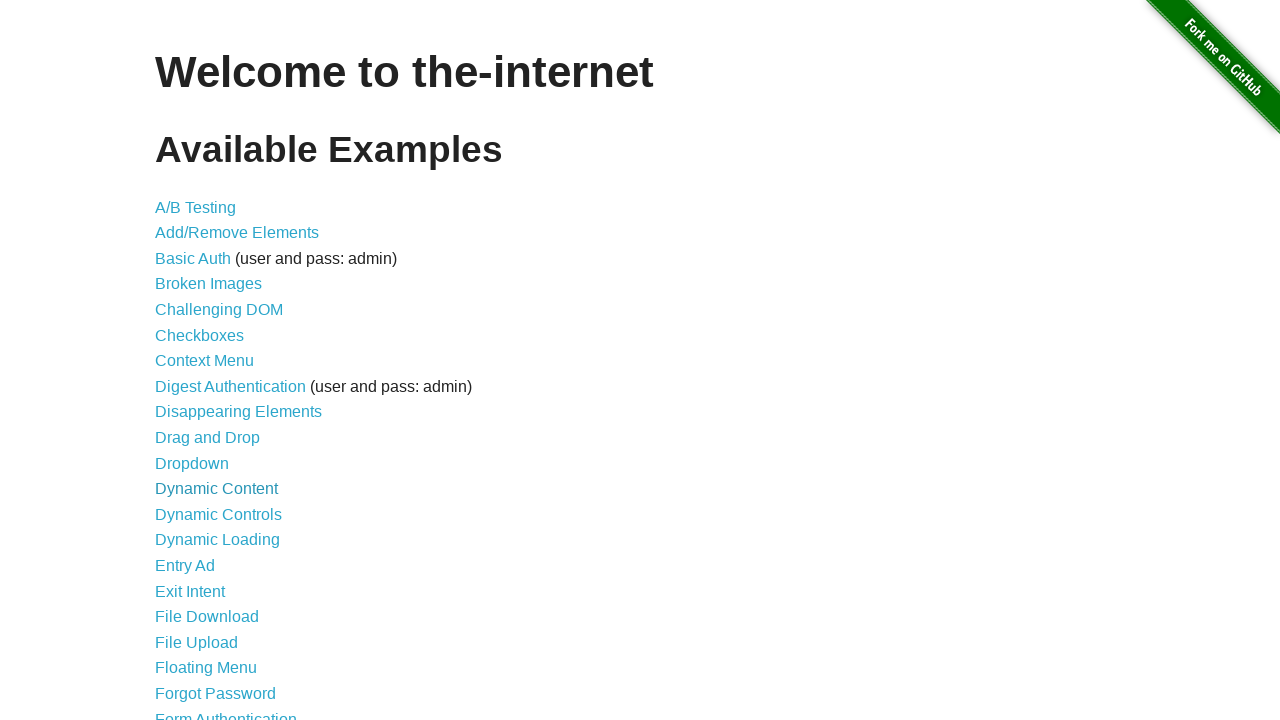

Clicked 'Broken Images' using partial text match at (208, 284) on text=/.*Broken Images.*/
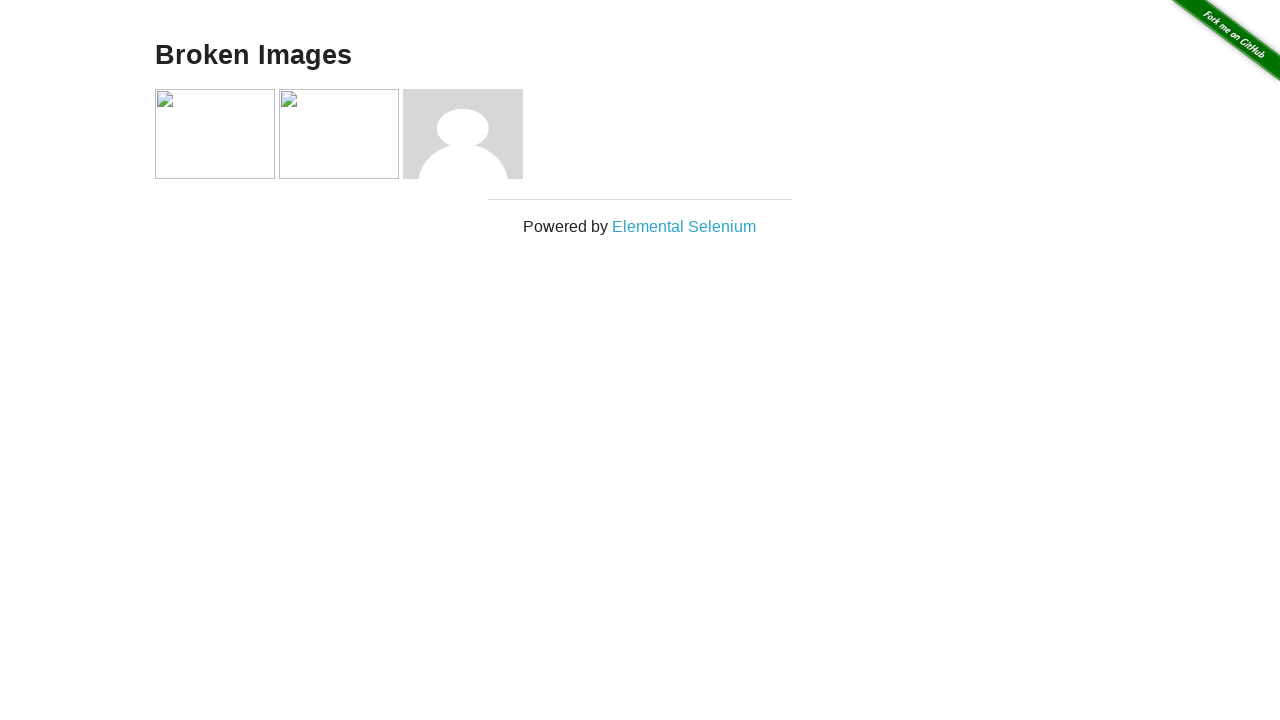

Navigated back from Broken Images
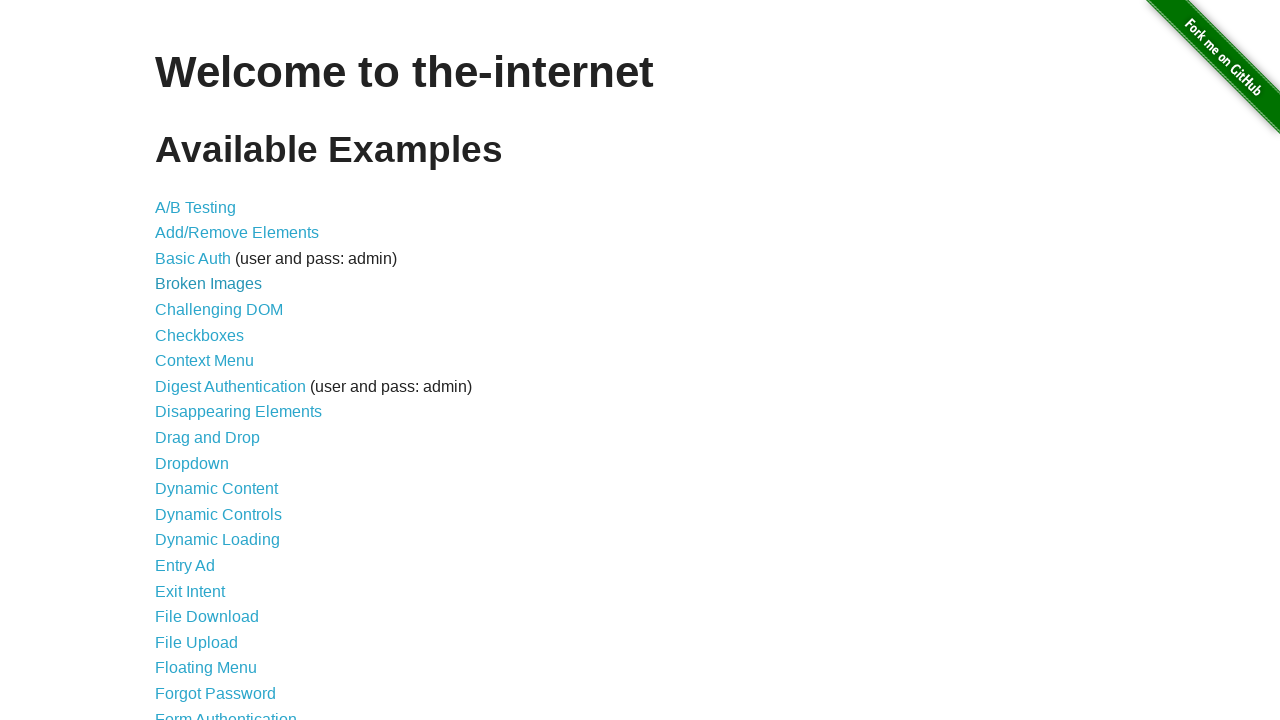

Clicked a link containing 'Dynamic' at (216, 489) on a:has-text('Dynamic') >> nth=0
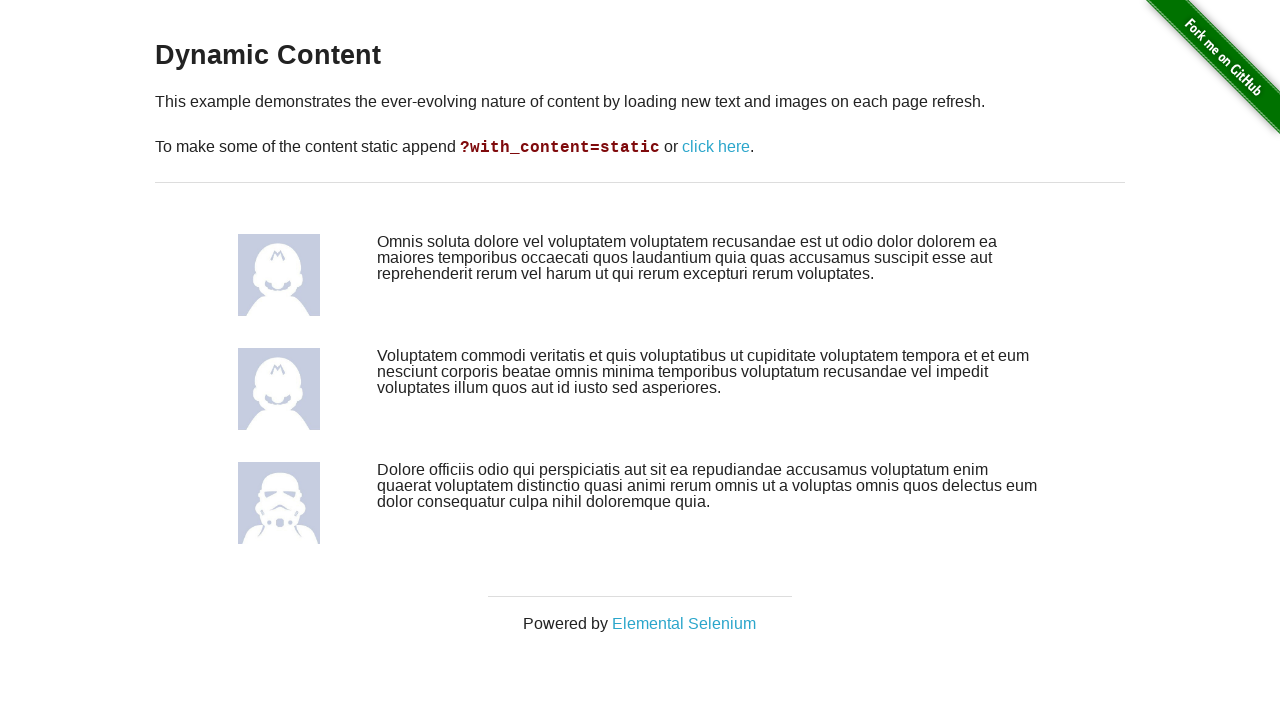

Navigated back from Dynamic link
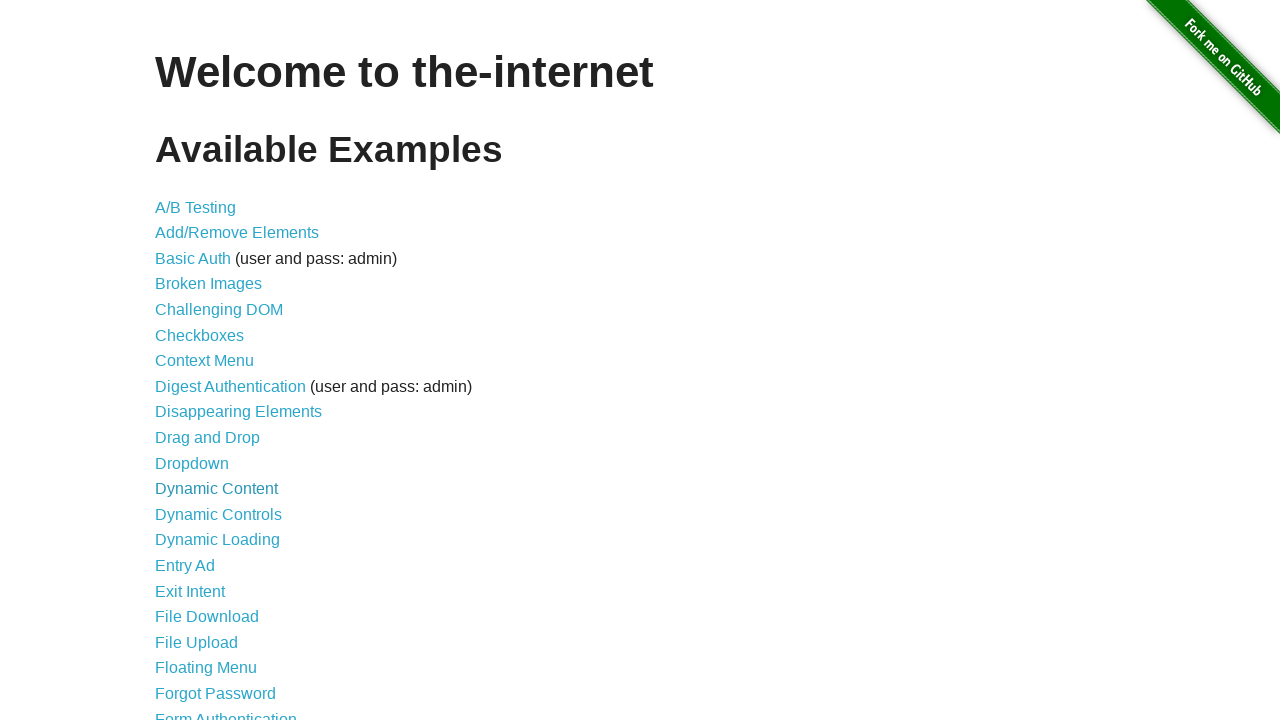

Clicked a link containing 'Dynamic' at (218, 514) on a:has-text('Dynamic') >> nth=1
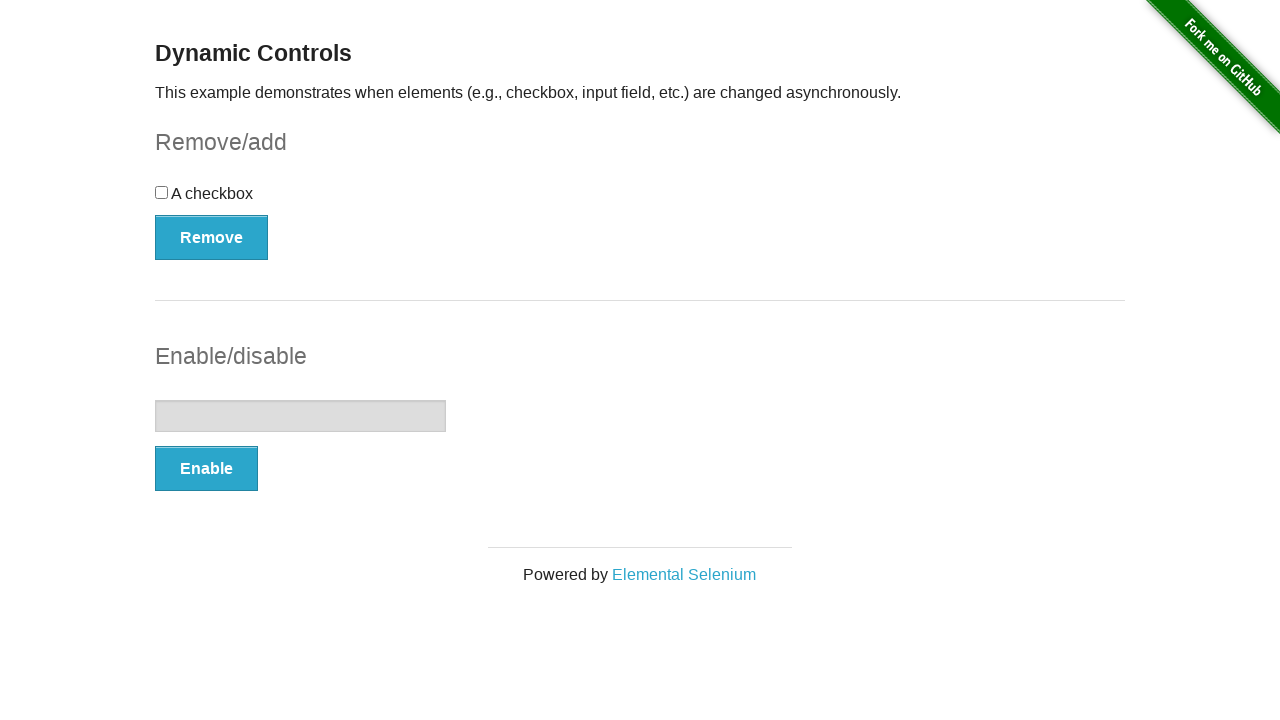

Navigated back from Dynamic link
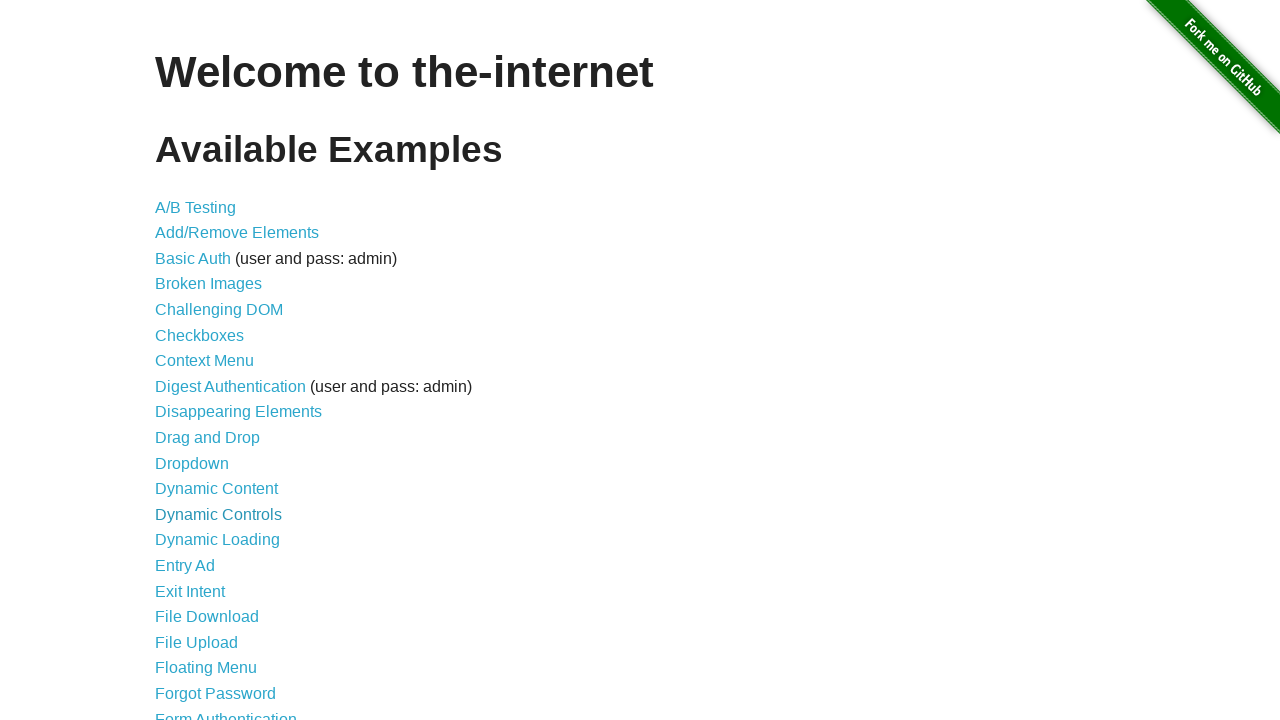

Clicked a link containing 'Dynamic' at (218, 540) on a:has-text('Dynamic') >> nth=2
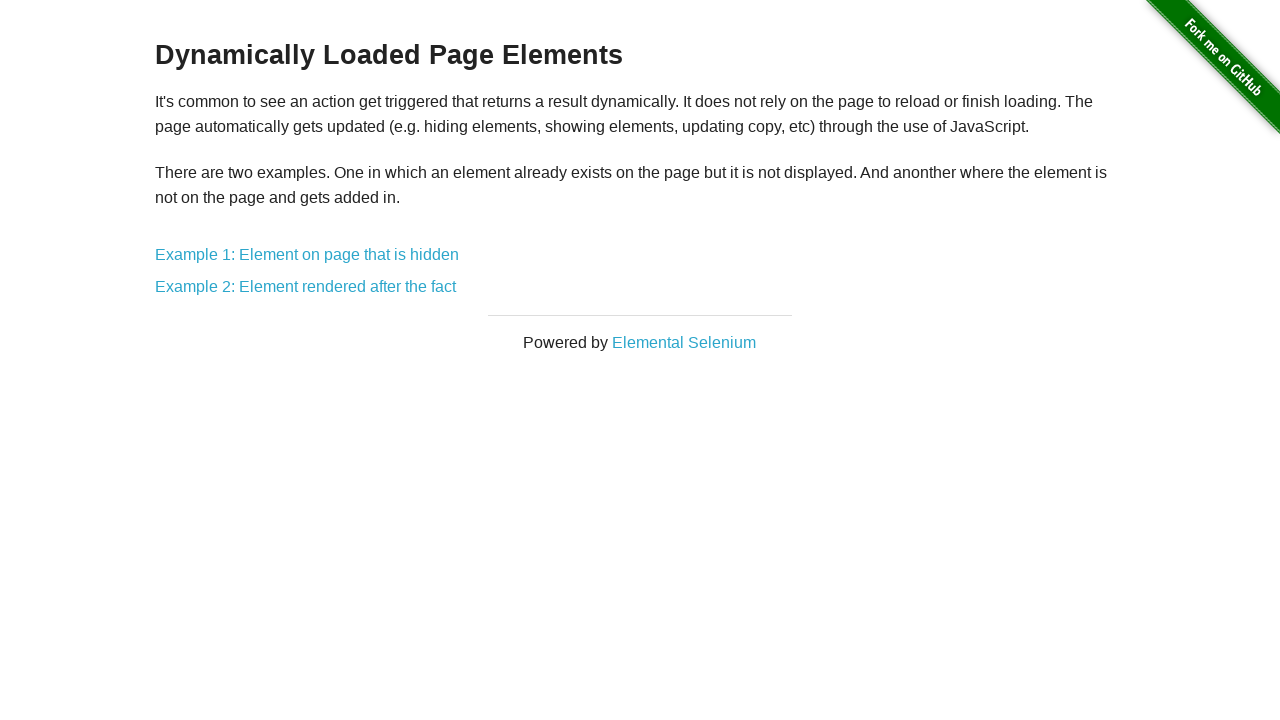

Navigated back from Dynamic link
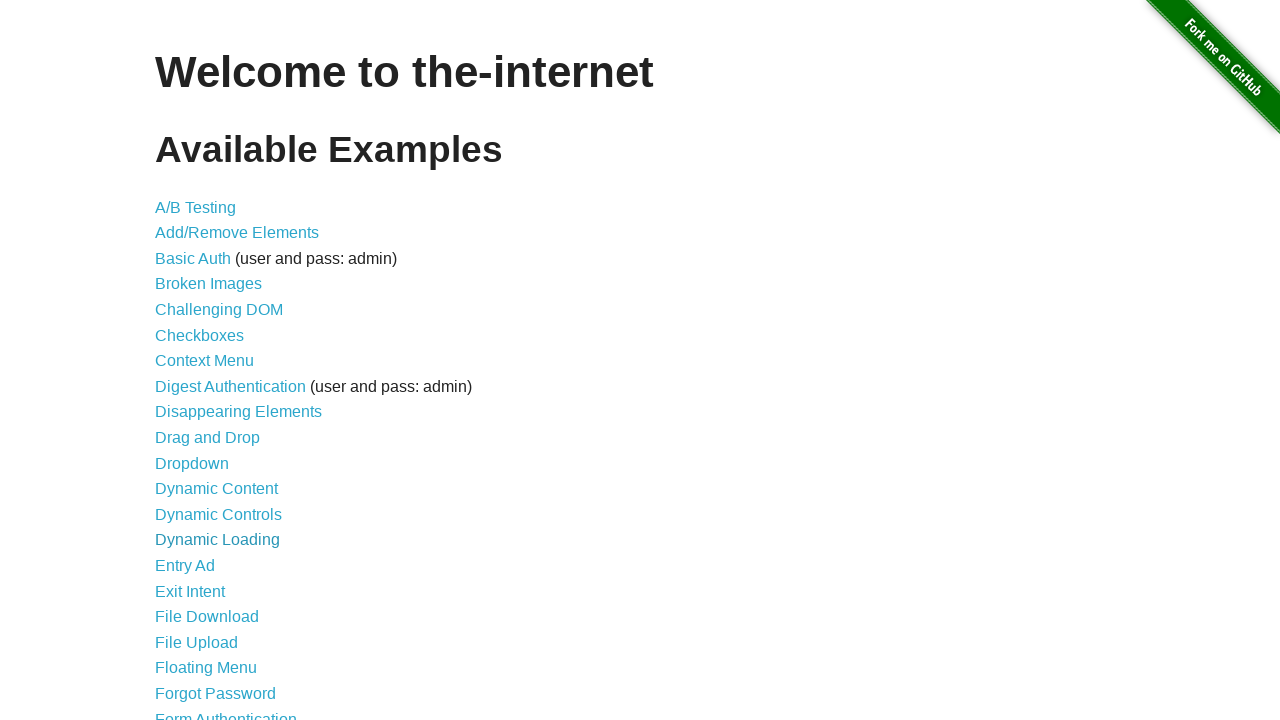

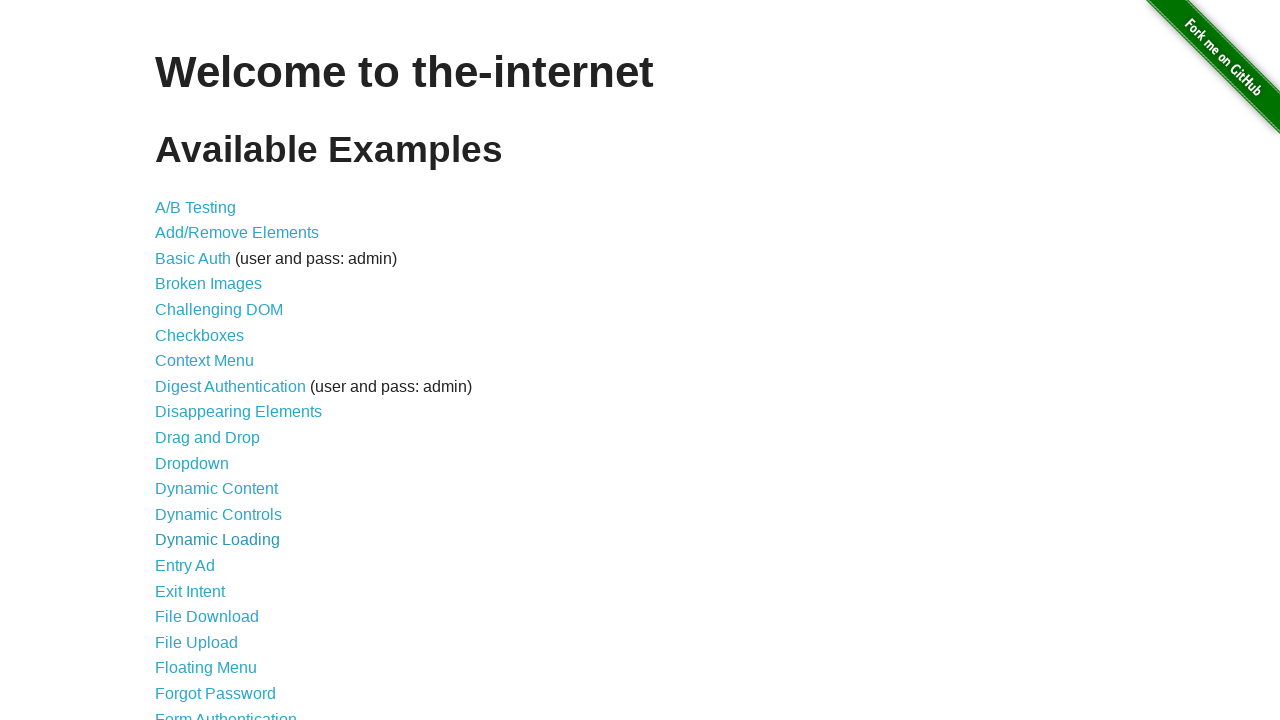